Tests attribute verification on the Broken Images page

Starting URL: http://the-internet.herokuapp.com/

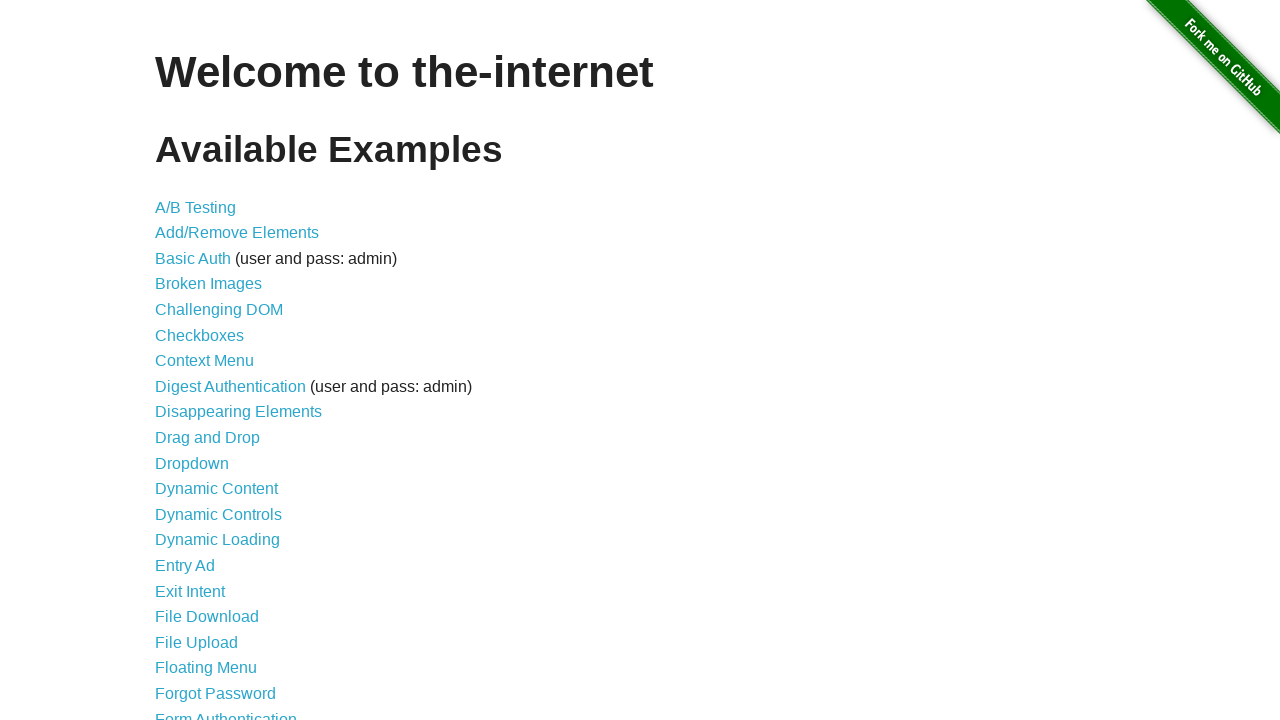

Clicked on Broken Images link at (208, 284) on xpath=//a[contains(text(),'Broken Images')]
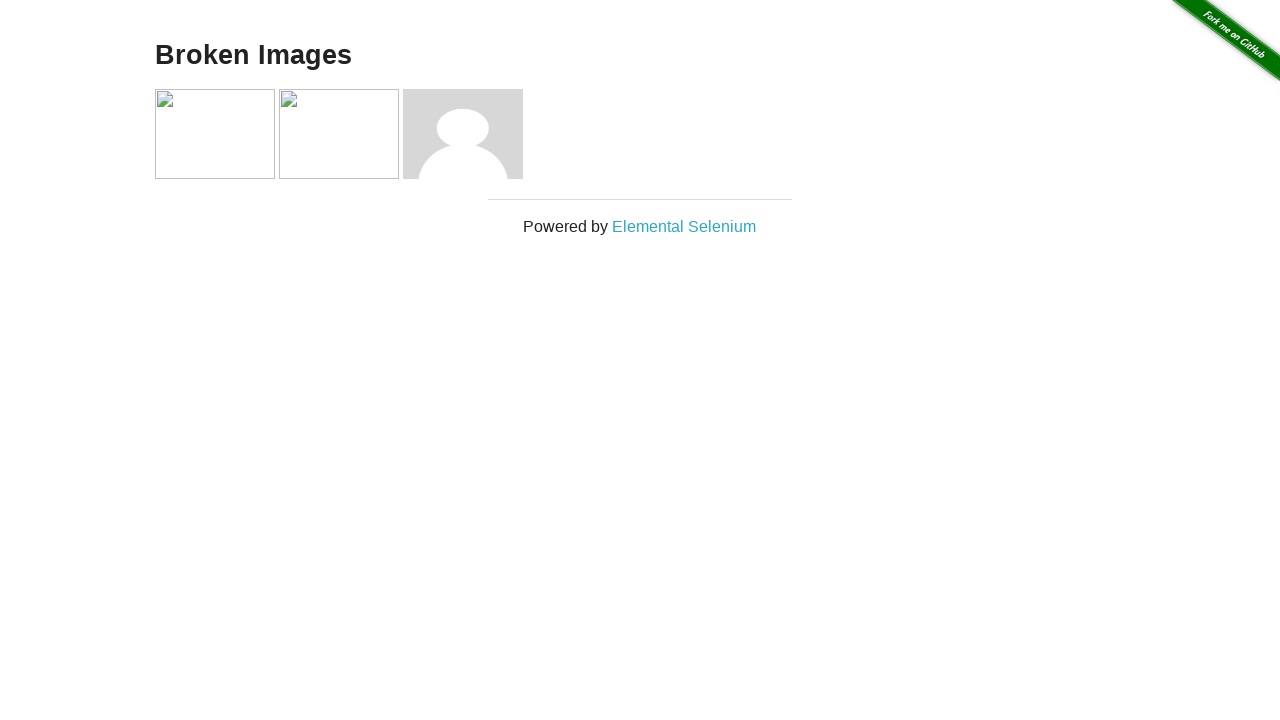

Waited for images to load on Broken Images page
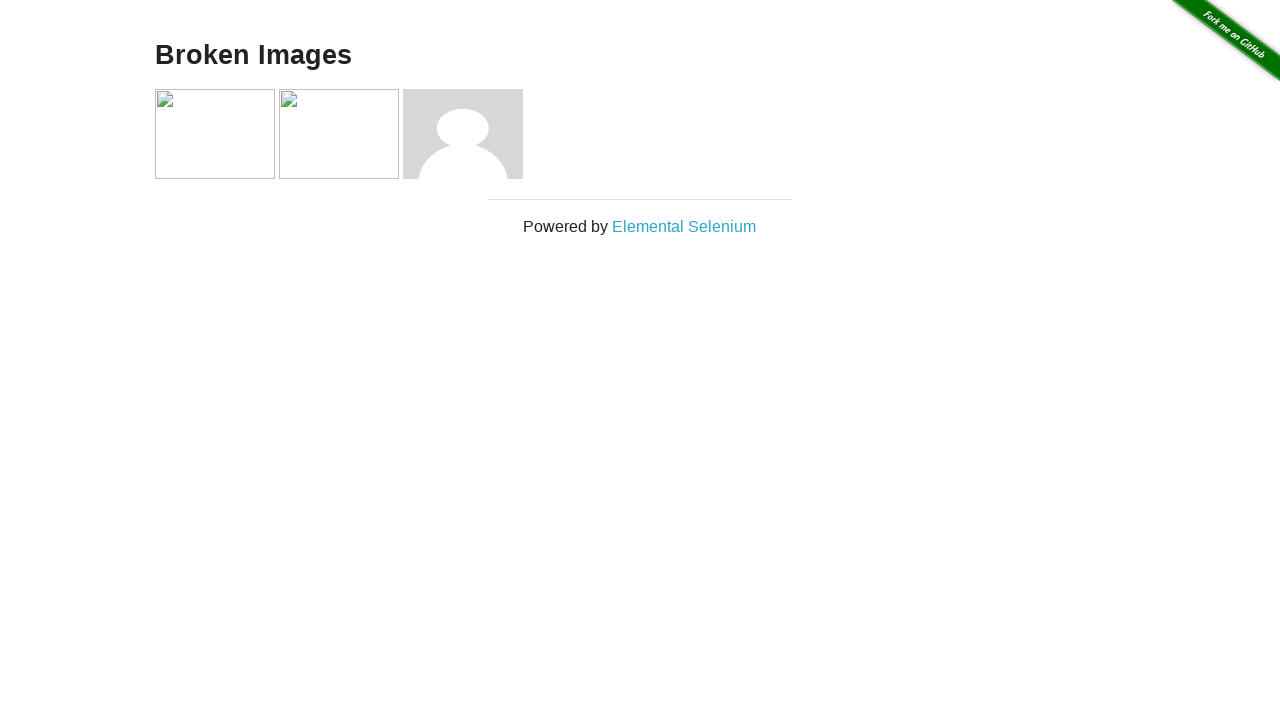

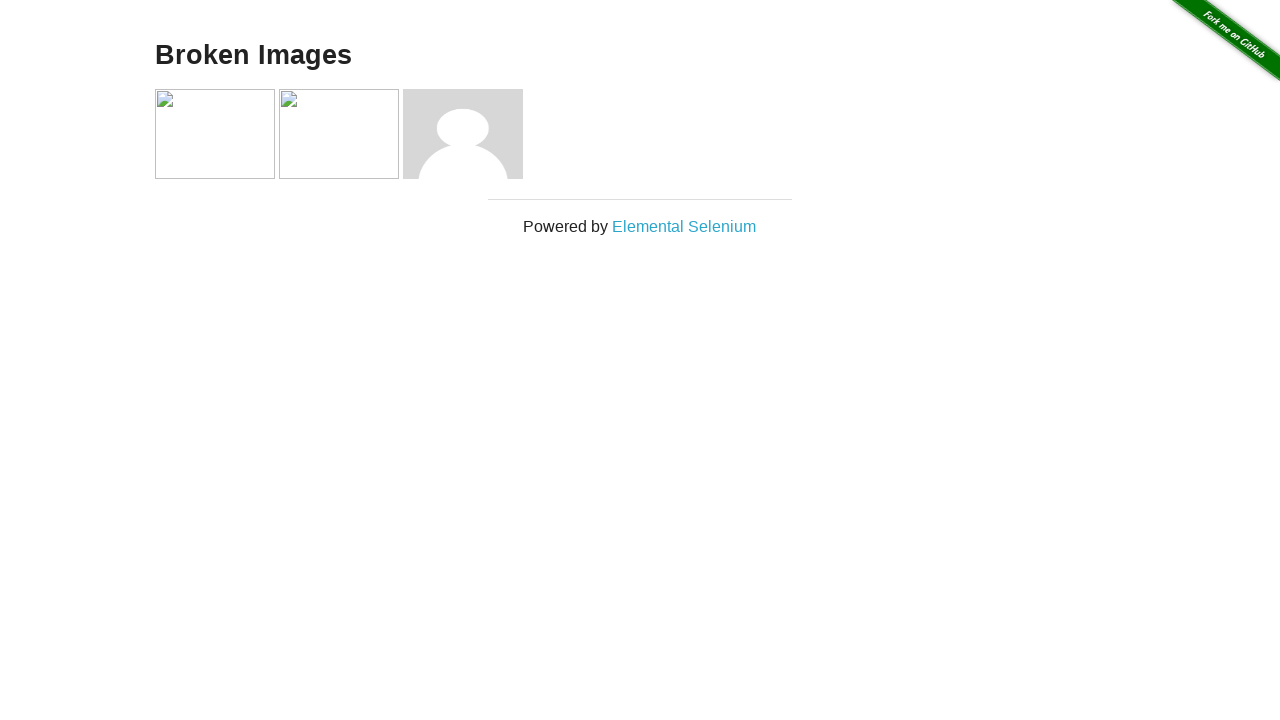